Tests adding specific items to cart on an e-commerce practice site by searching through product list and clicking "Add to cart" for Cucumber, Brocolli, and Beetroot items.

Starting URL: https://rahulshettyacademy.com/seleniumPractise/

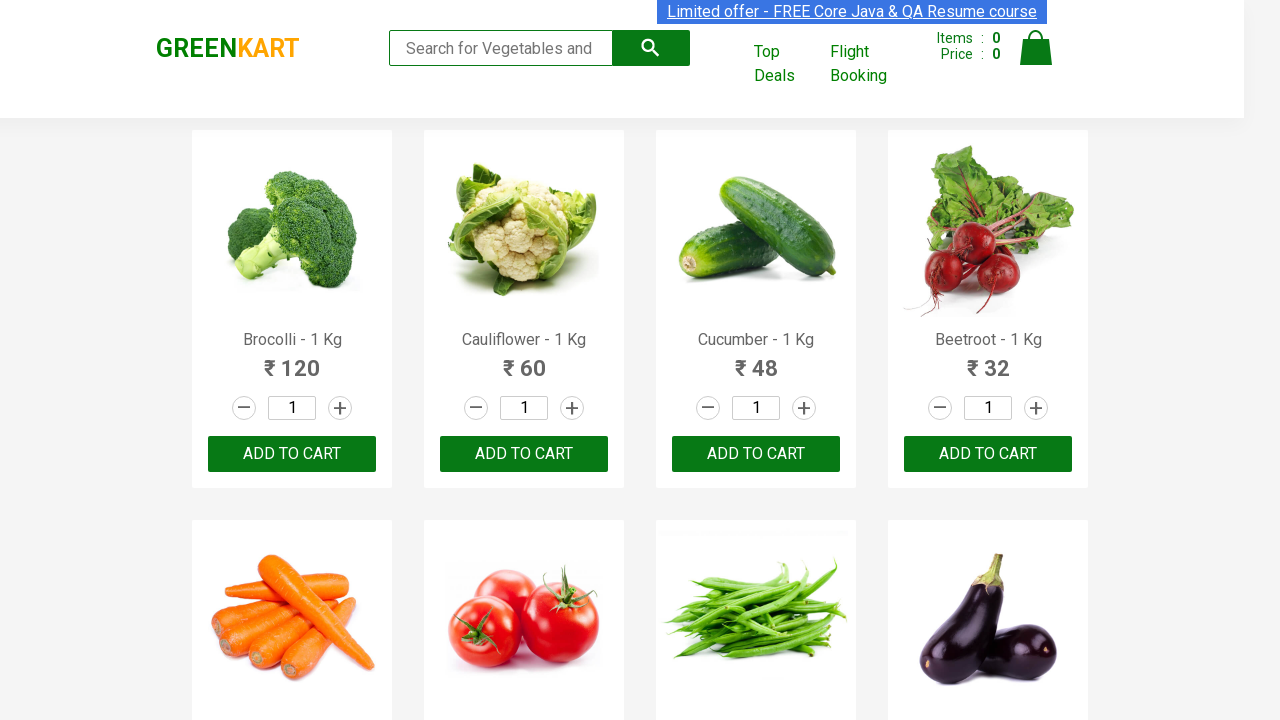

Waited for product names to load on the page
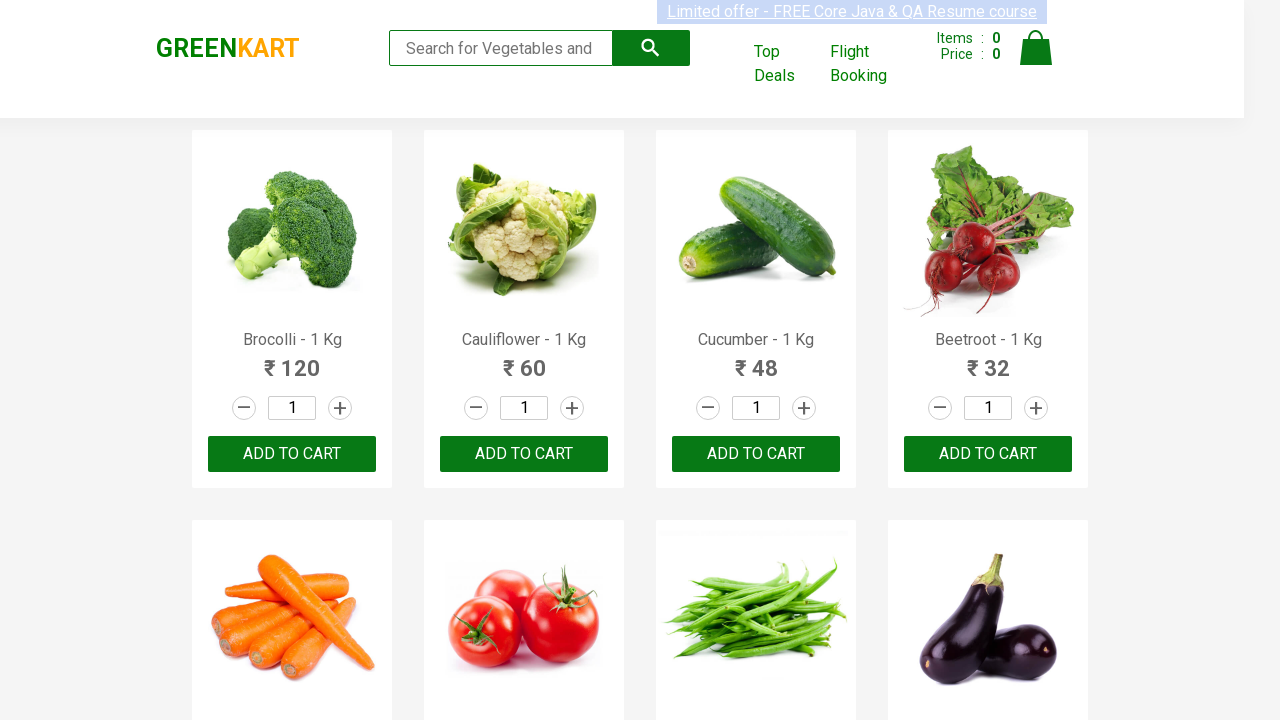

Retrieved all product elements from the page
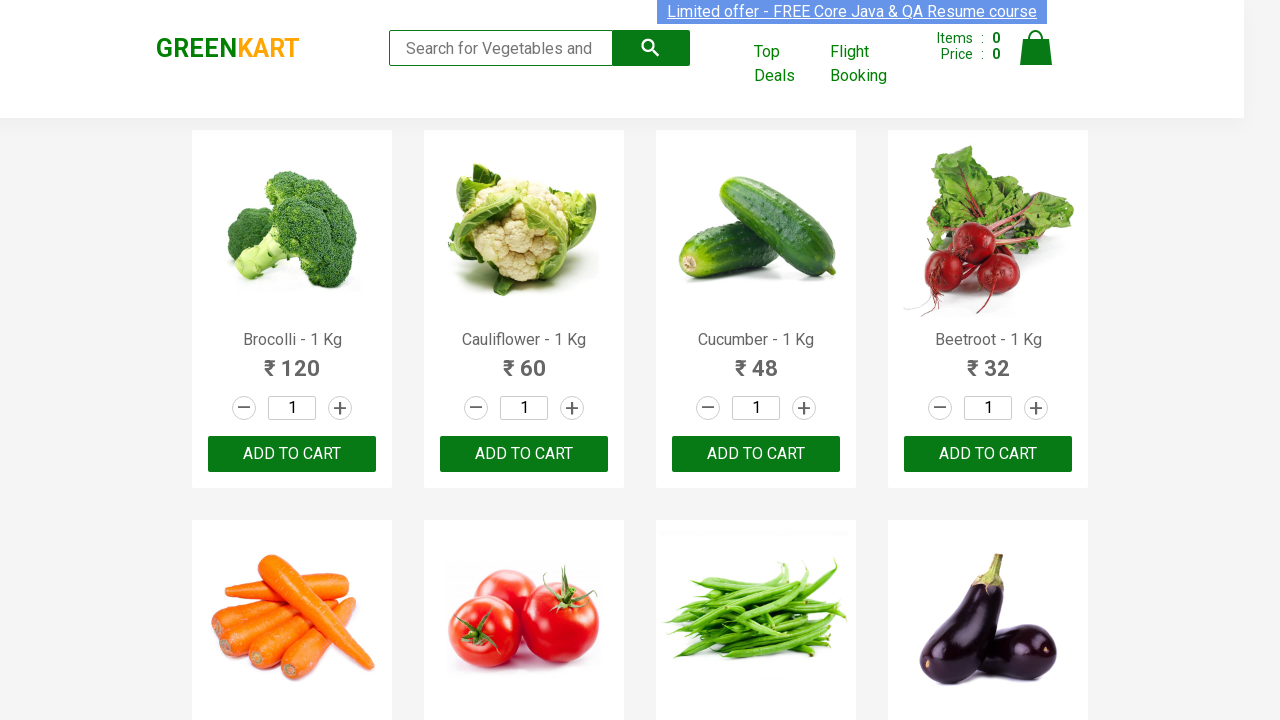

Found needed item: Brocolli
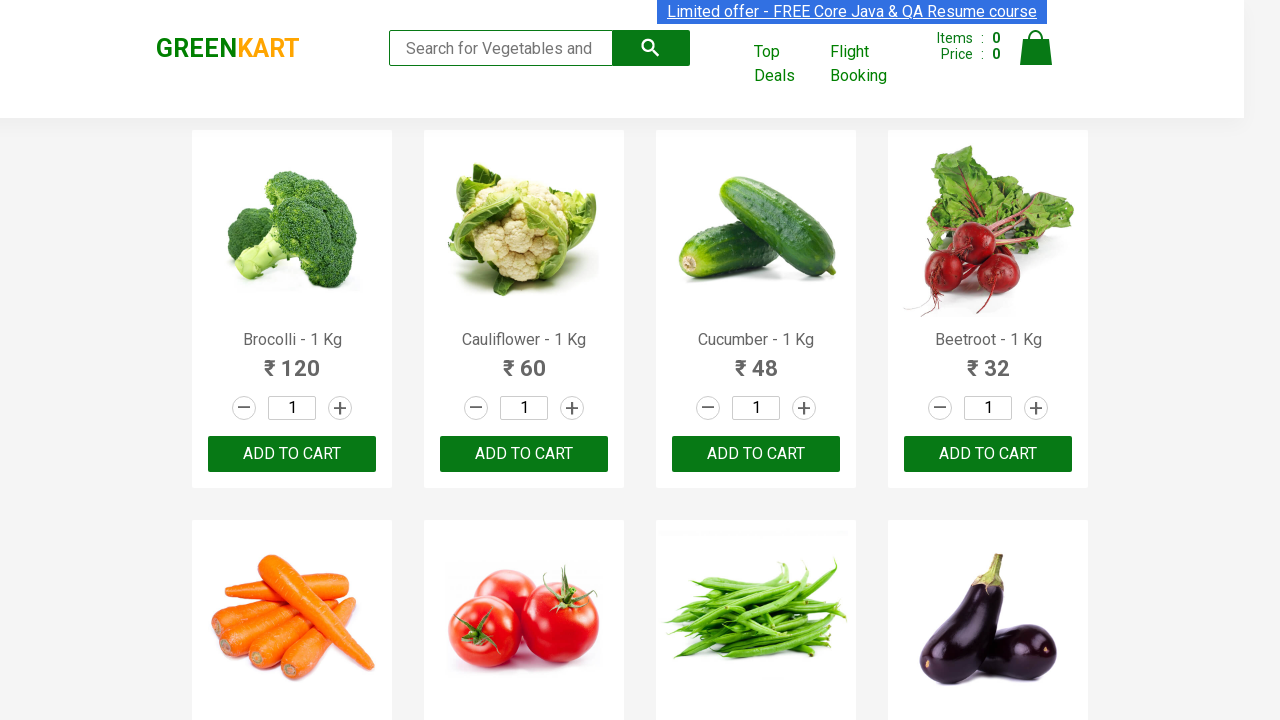

Clicked 'Add to cart' button for Brocolli at (292, 454) on xpath=//div[@class='product-action']/button >> nth=0
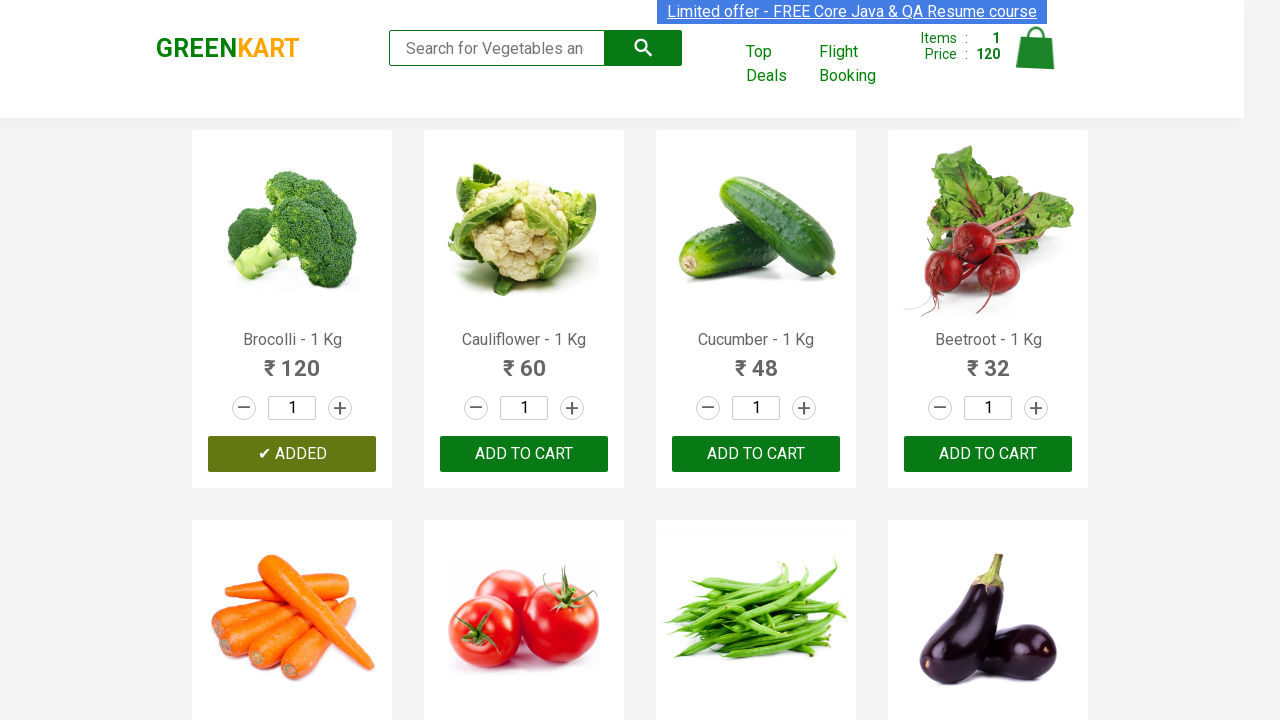

Found needed item: Cucumber
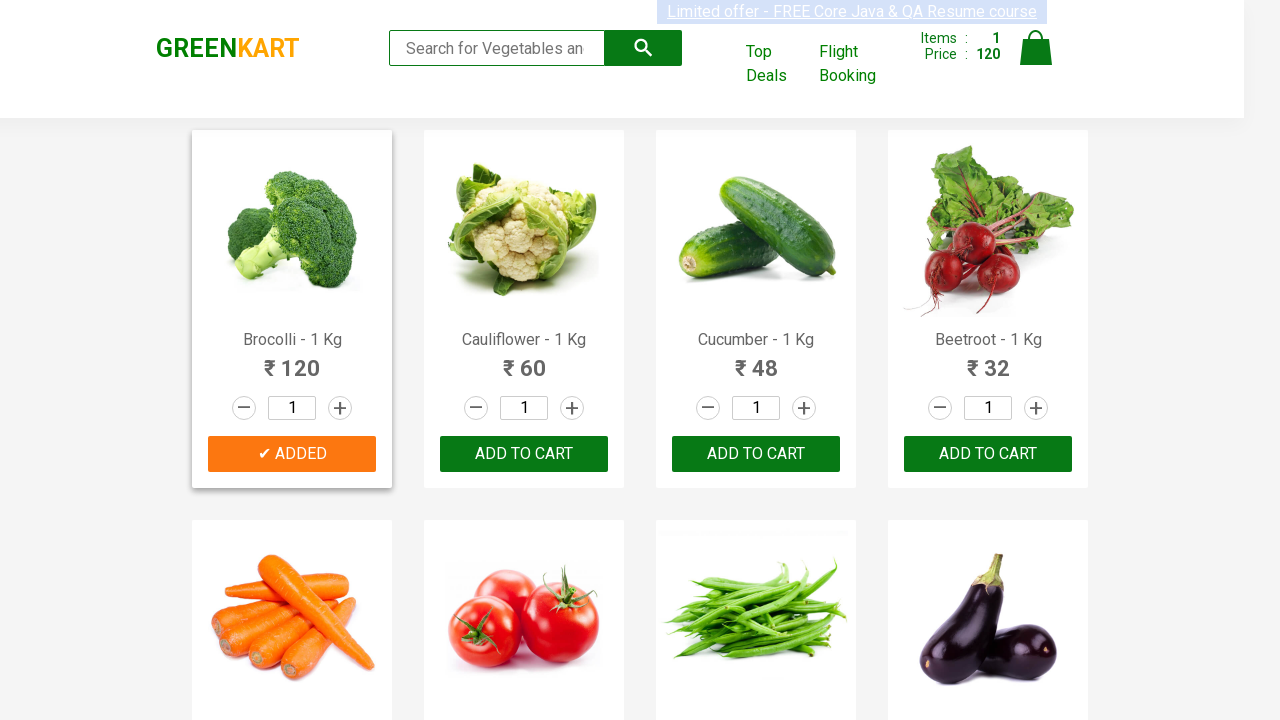

Clicked 'Add to cart' button for Cucumber at (756, 454) on xpath=//div[@class='product-action']/button >> nth=2
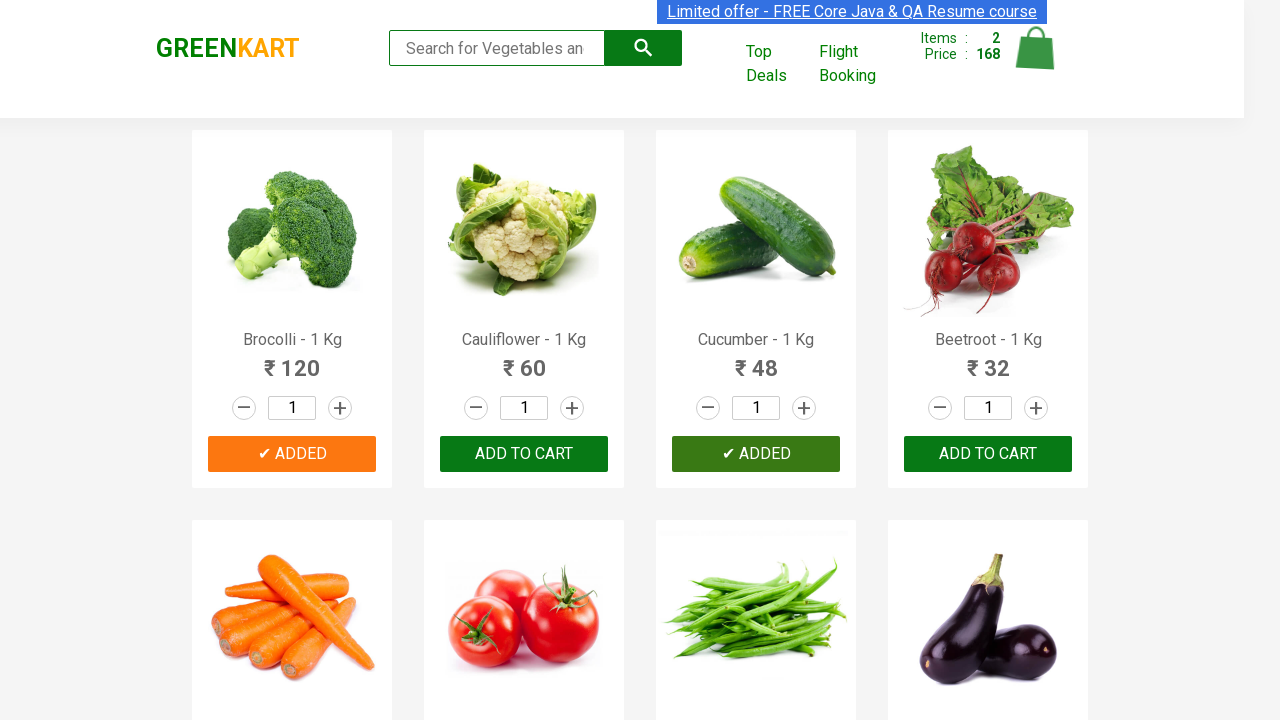

Found needed item: Beetroot
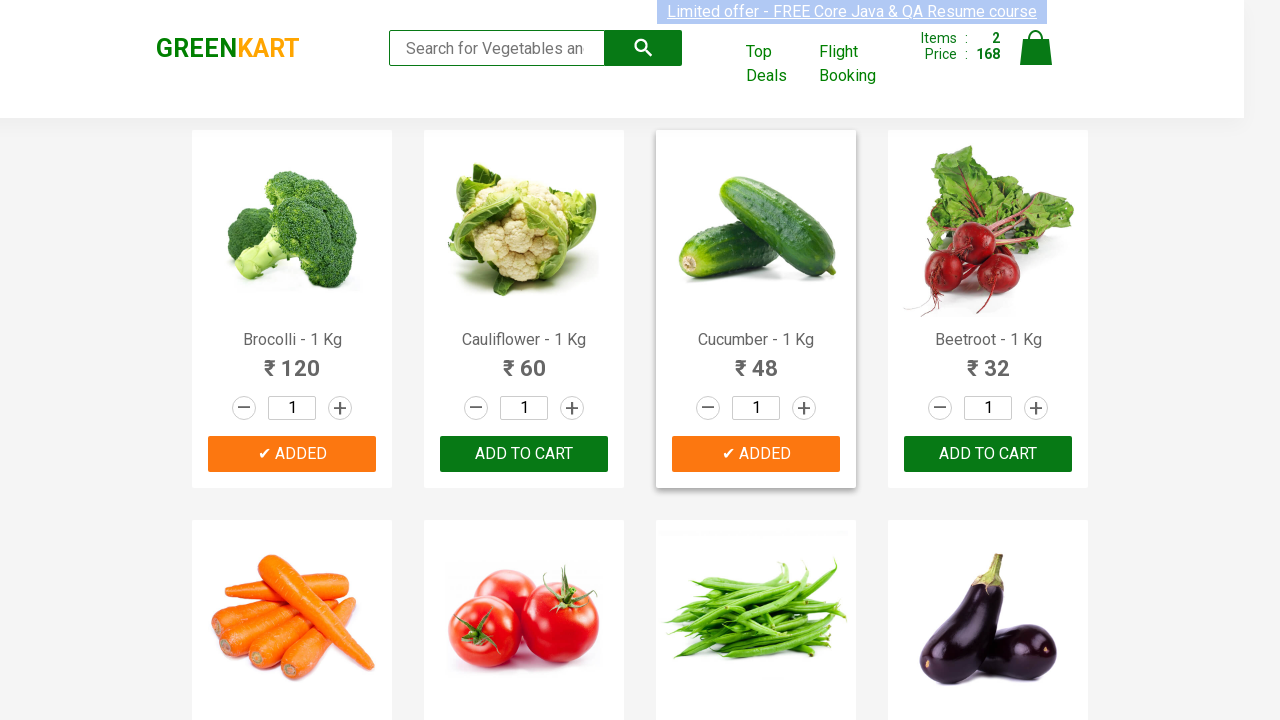

Clicked 'Add to cart' button for Beetroot at (988, 454) on xpath=//div[@class='product-action']/button >> nth=3
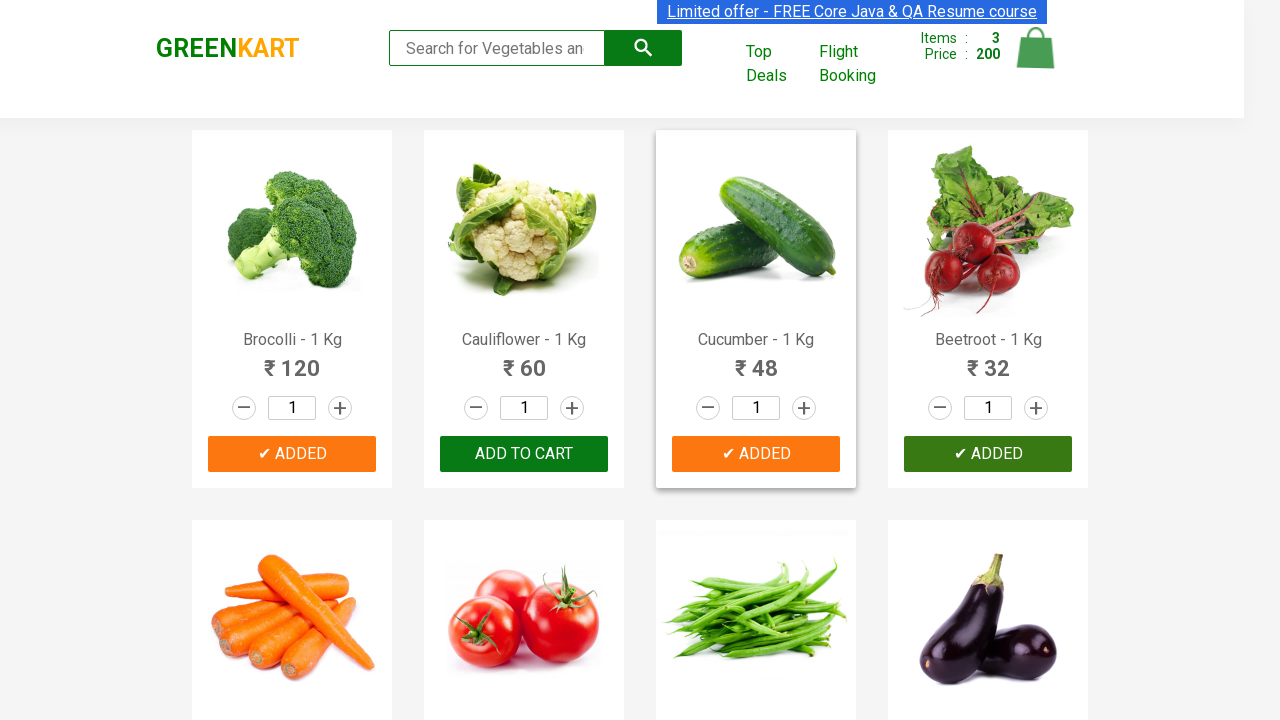

Waited 1 second for cart to update after adding items
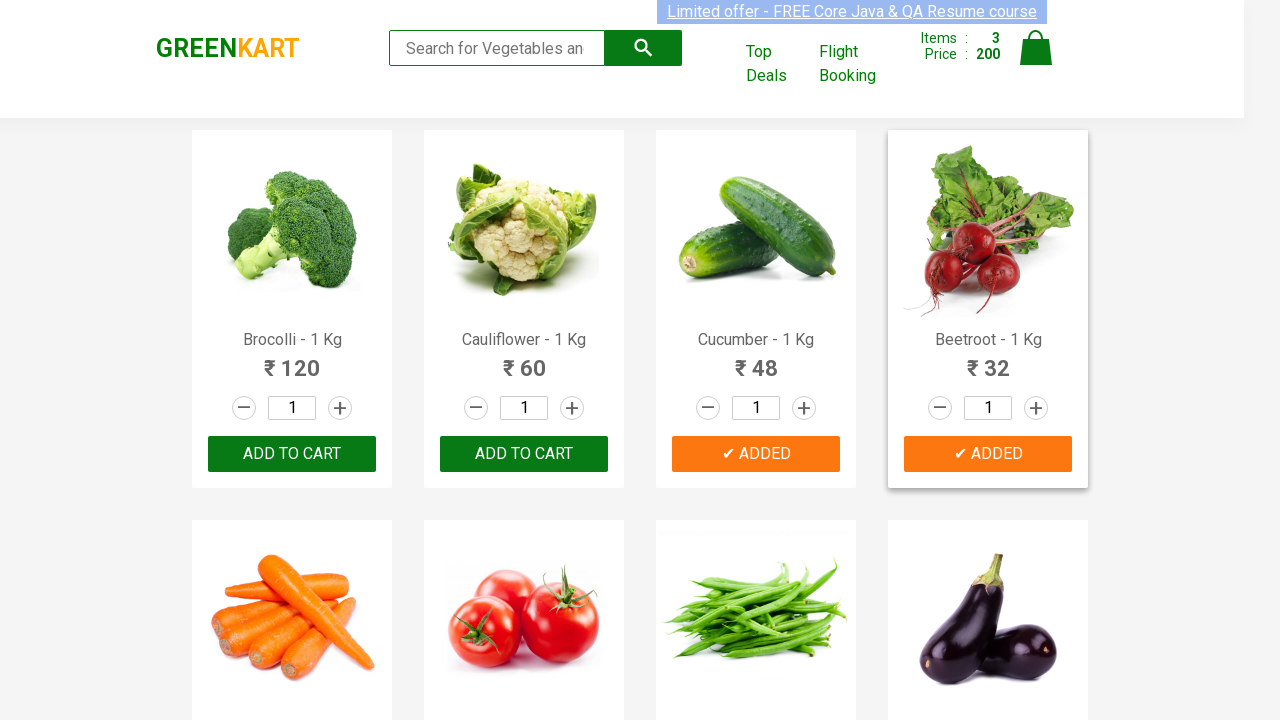

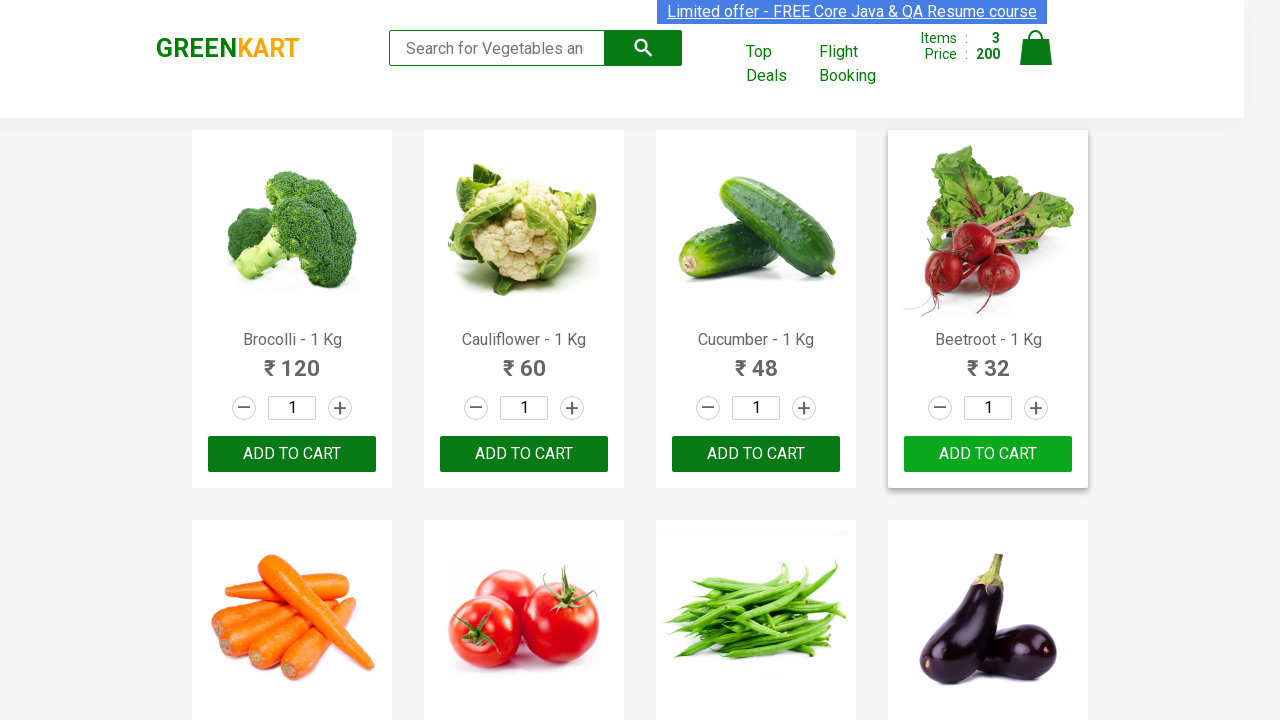